Tests clicking a button that triggers an alert after a delay

Starting URL: https://igorsmasc.github.io/praticando_waits/

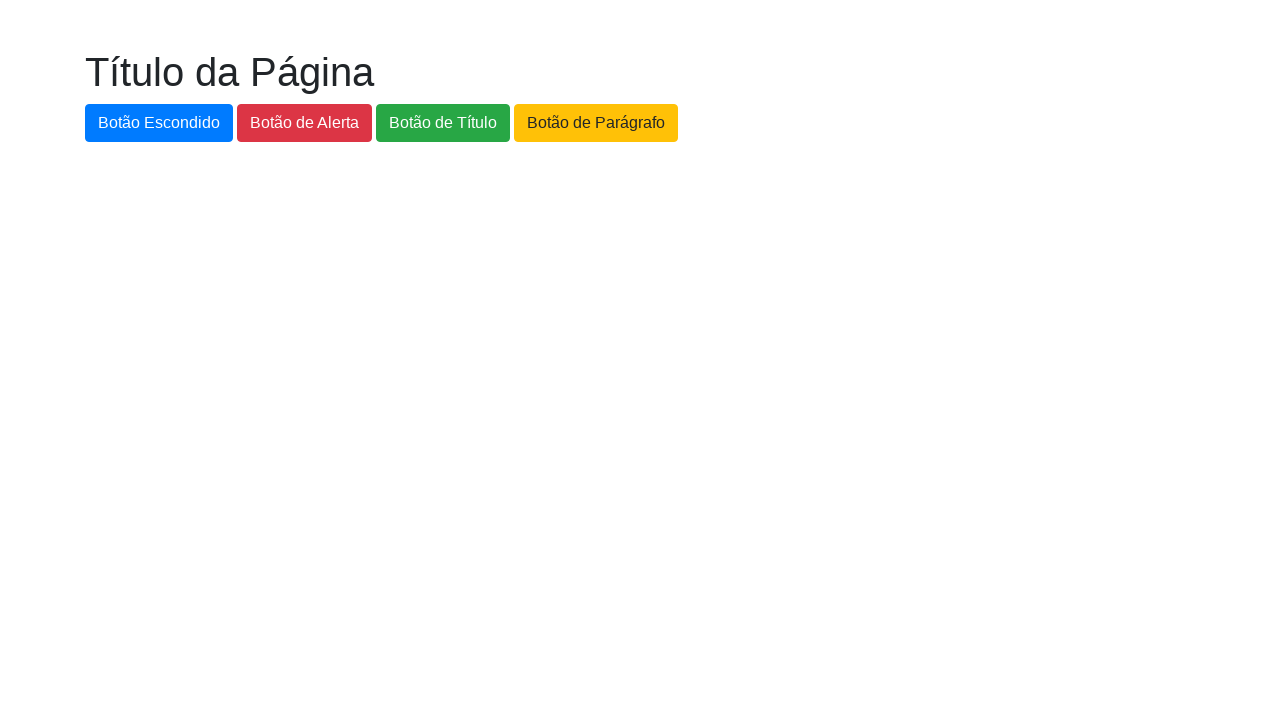

Clicked the alert button at (304, 123) on #botao-alerta
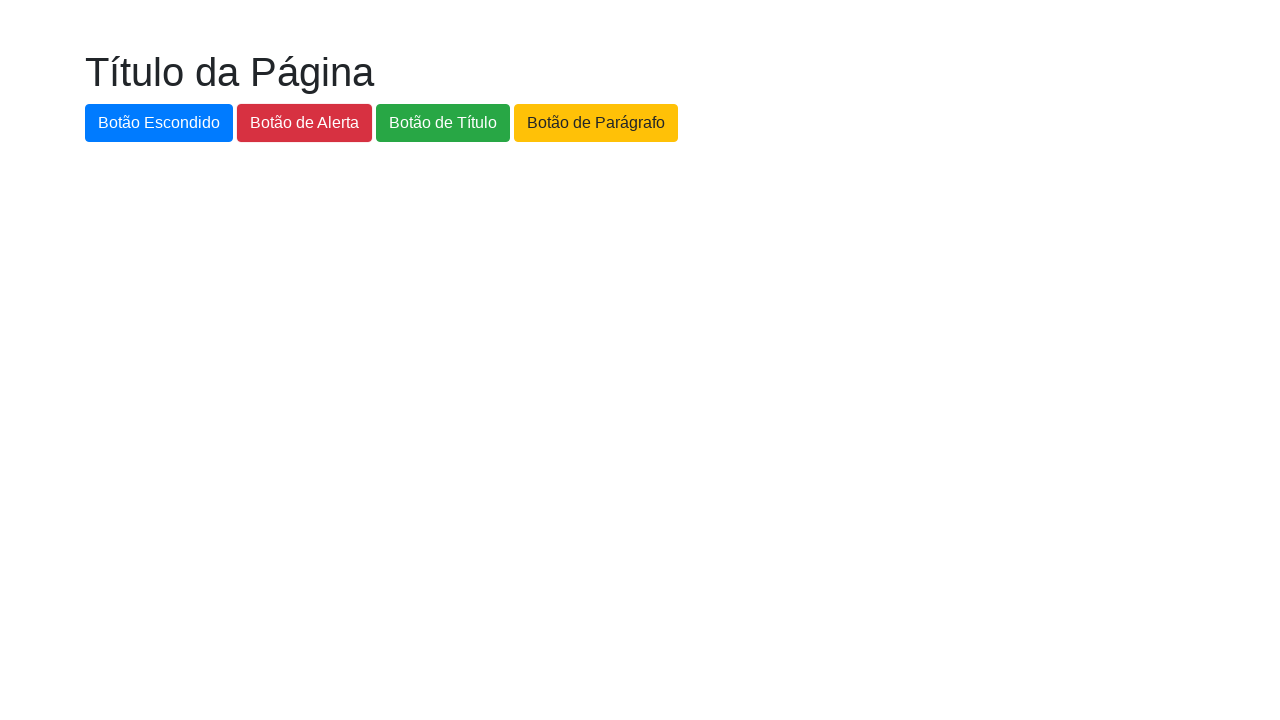

Set up dialog handler to accept the alert
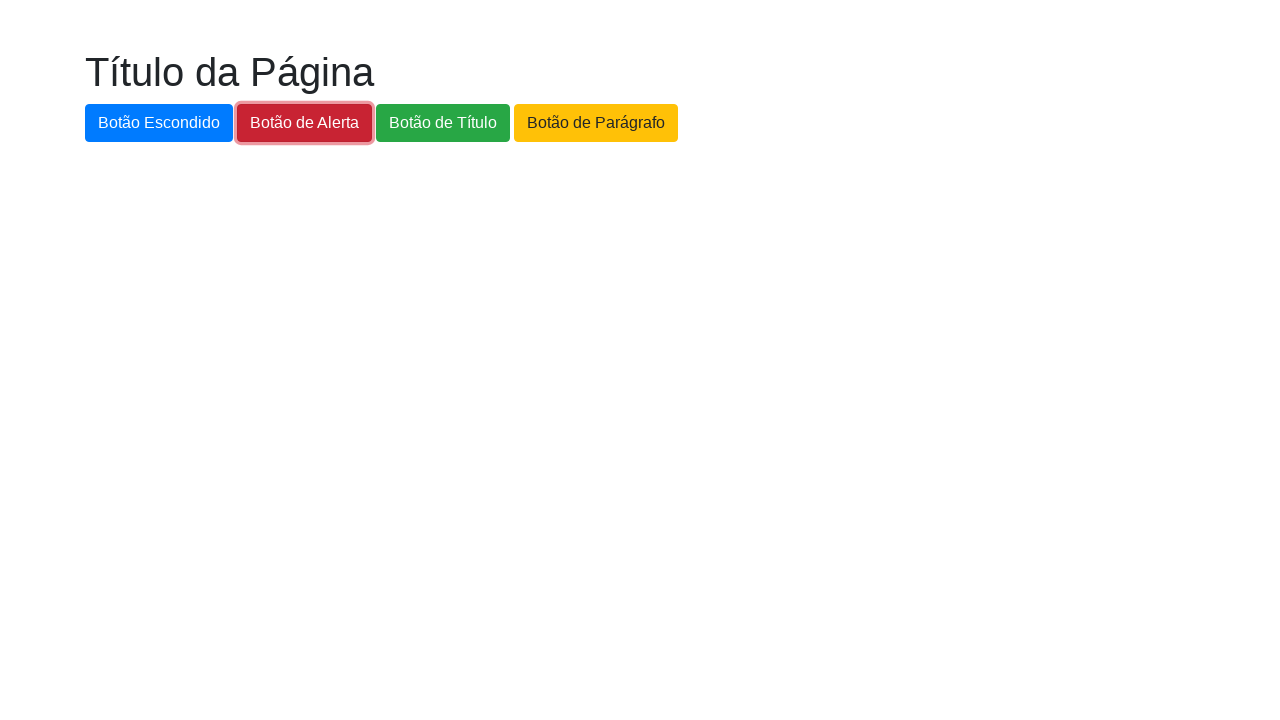

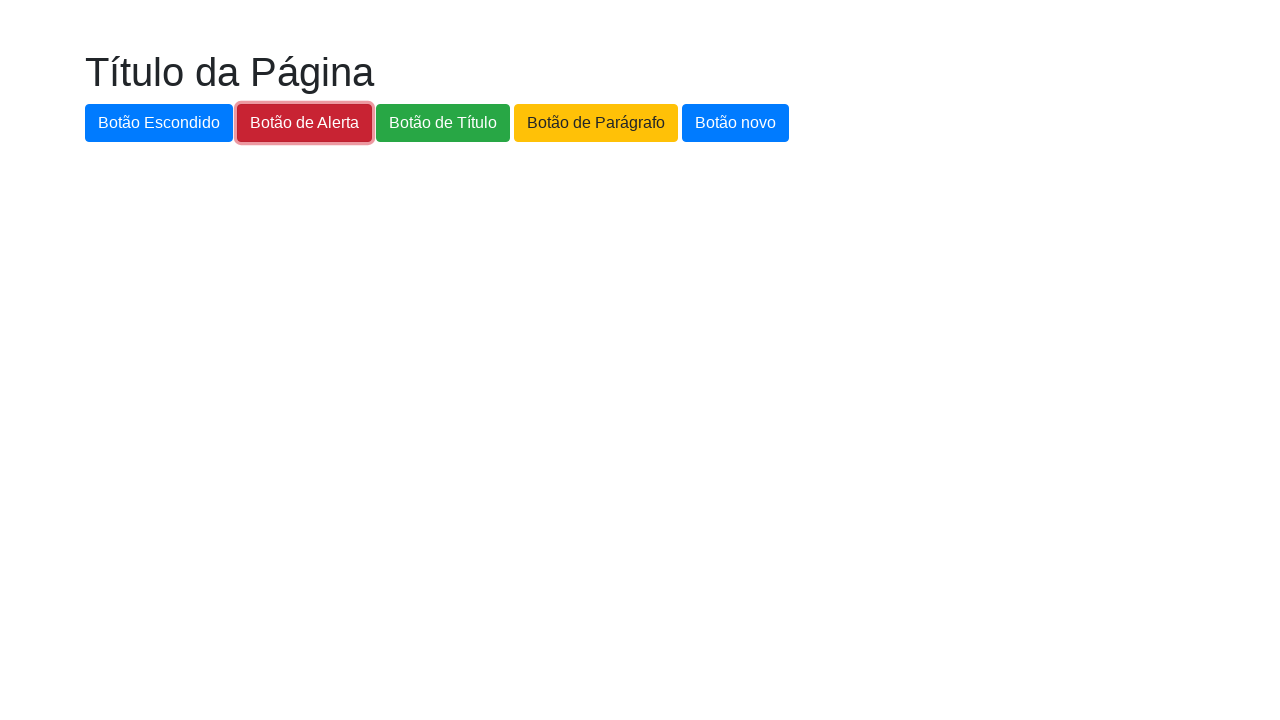